Navigates from the Rahul Shetty Academy courses page to the mentorship page to verify the mentorship section loads correctly.

Starting URL: https://courses.rahulshettyacademy.com/

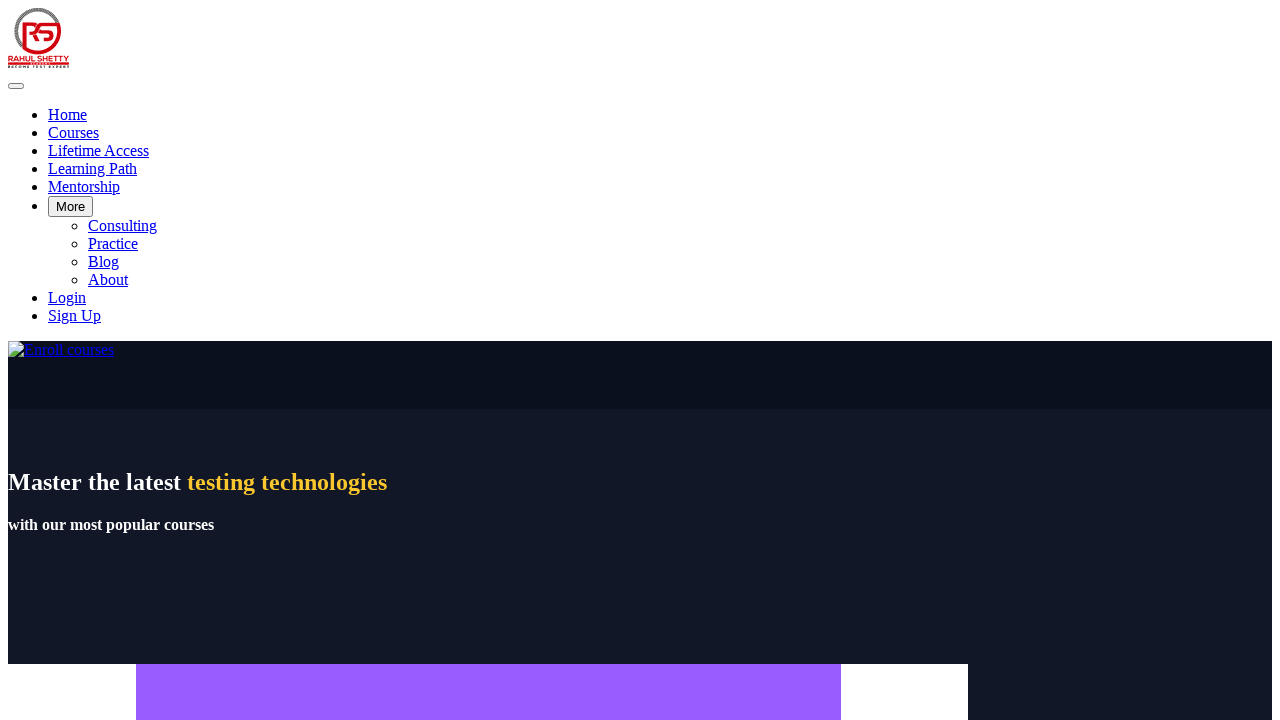

Navigated to mentorship page at https://rahulshettyacademy.com/mentorship
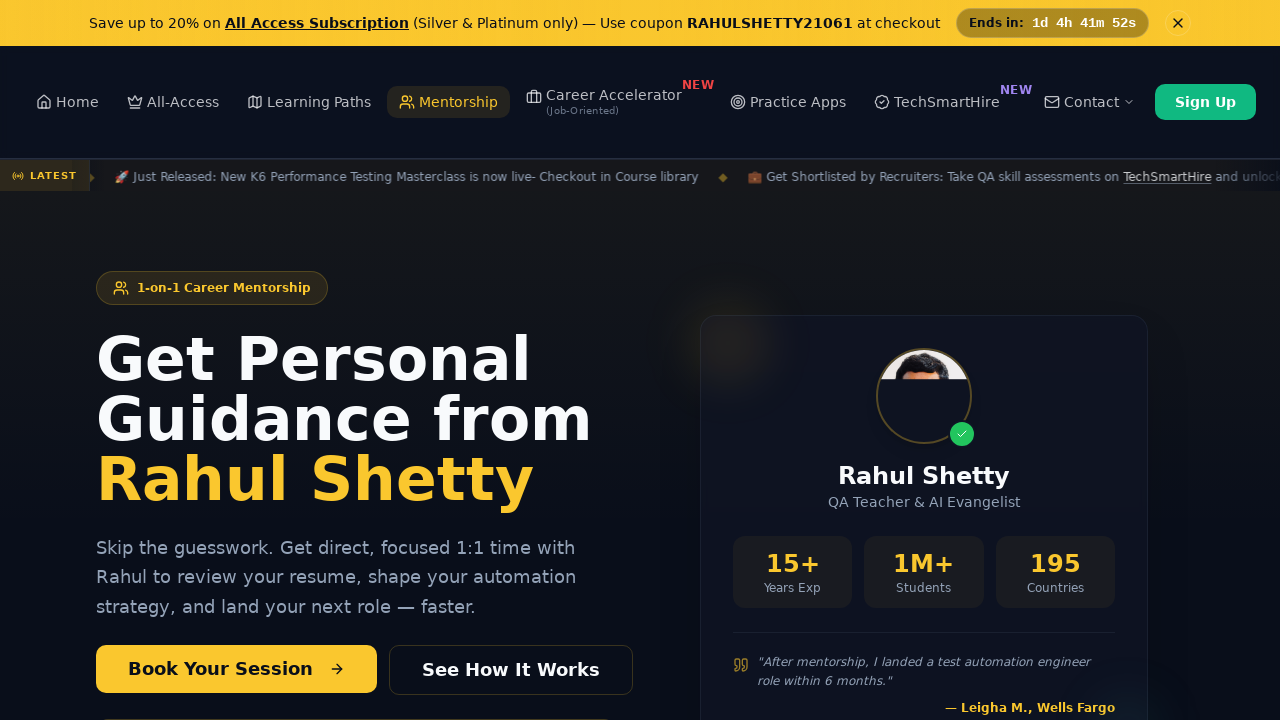

Mentorship page loaded and DOM content ready
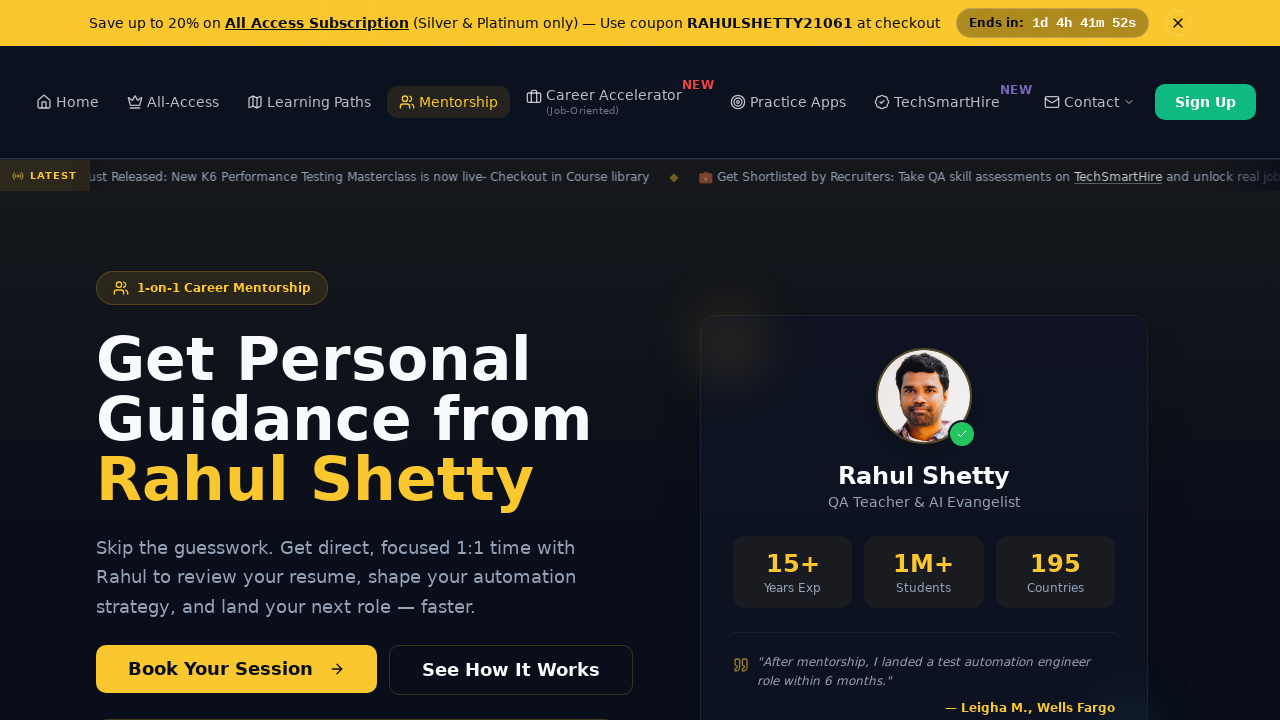

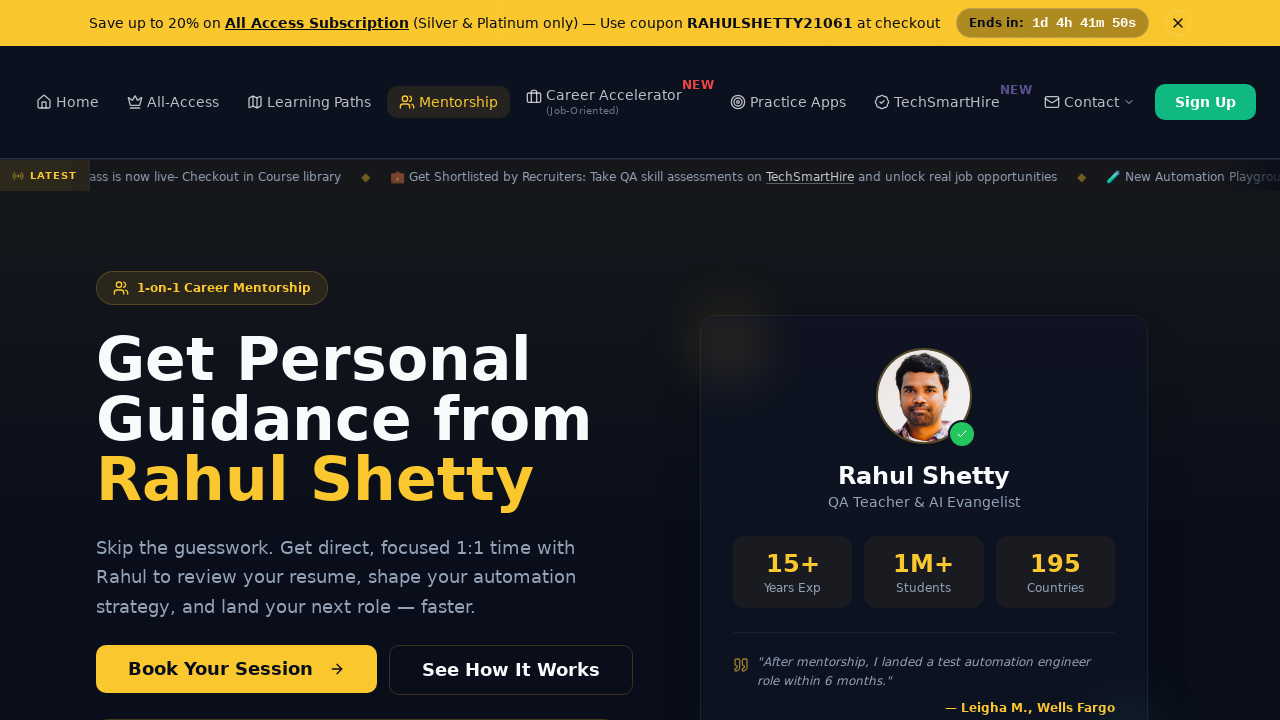